Tests slider interaction by dragging the slider element to change its value

Starting URL: https://demoqa.com/slider

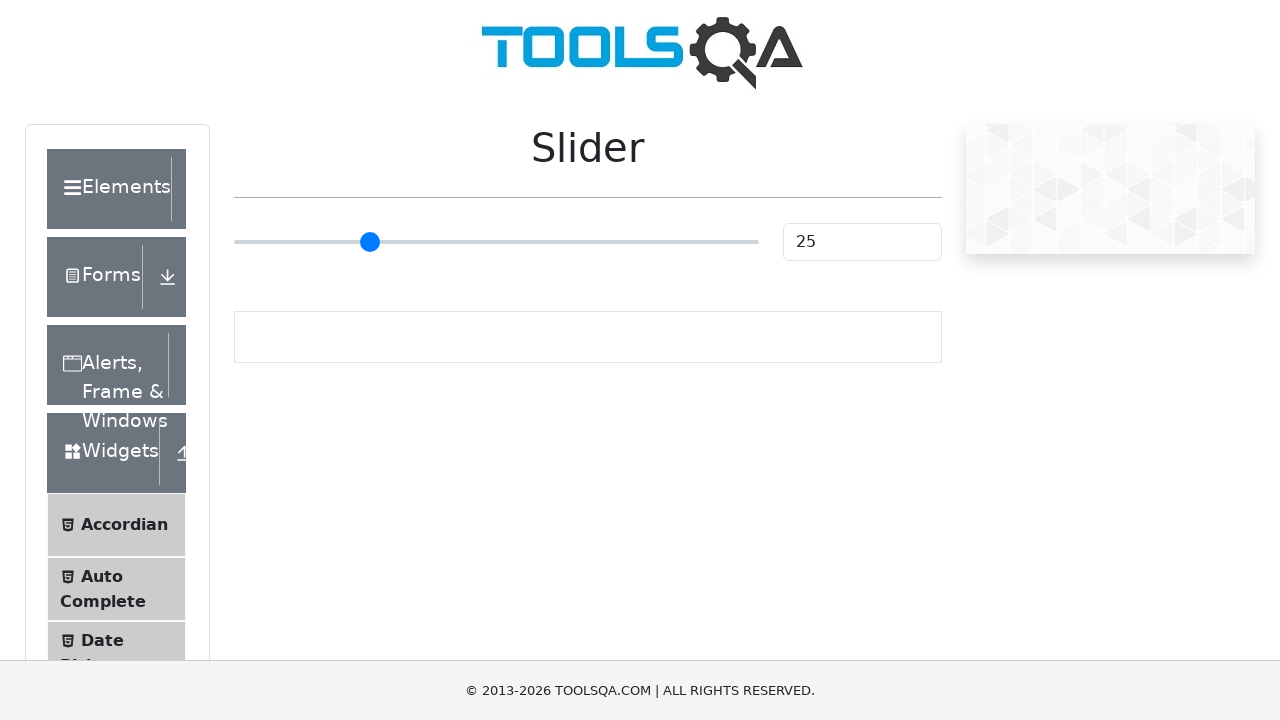

Located the slider element
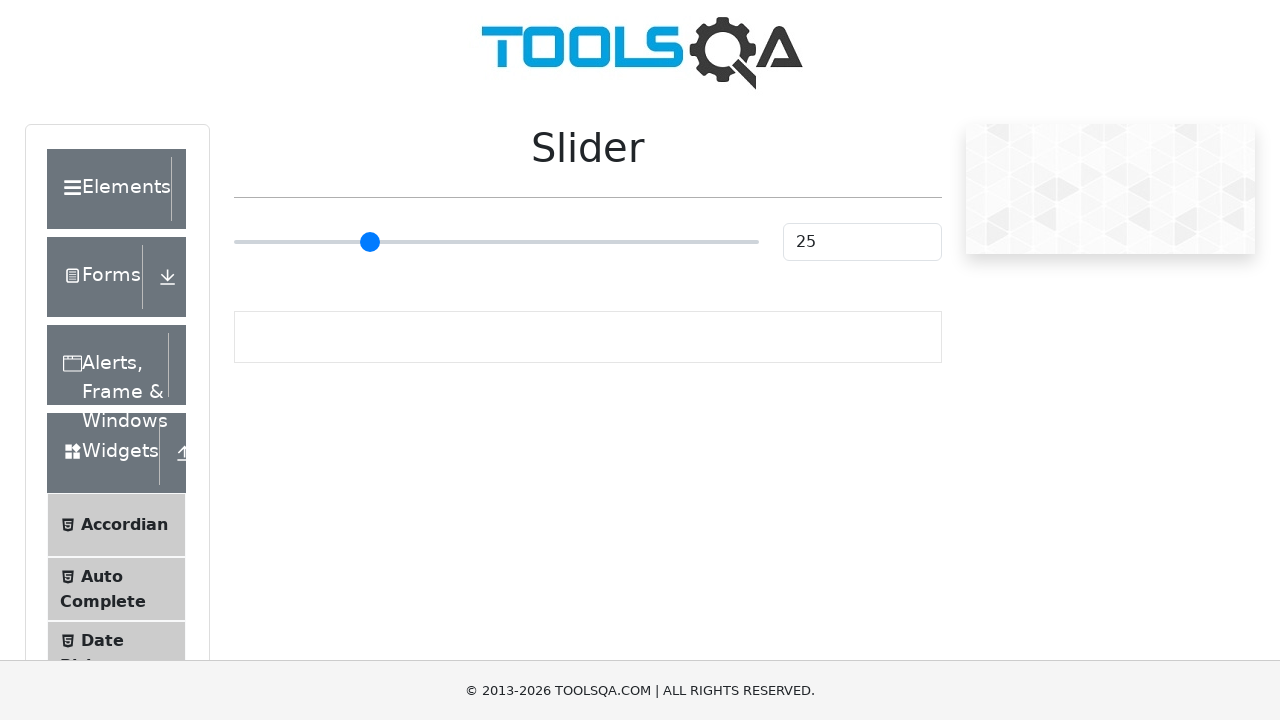

Dragged slider 30 pixels to the right to change its value at (264, 223)
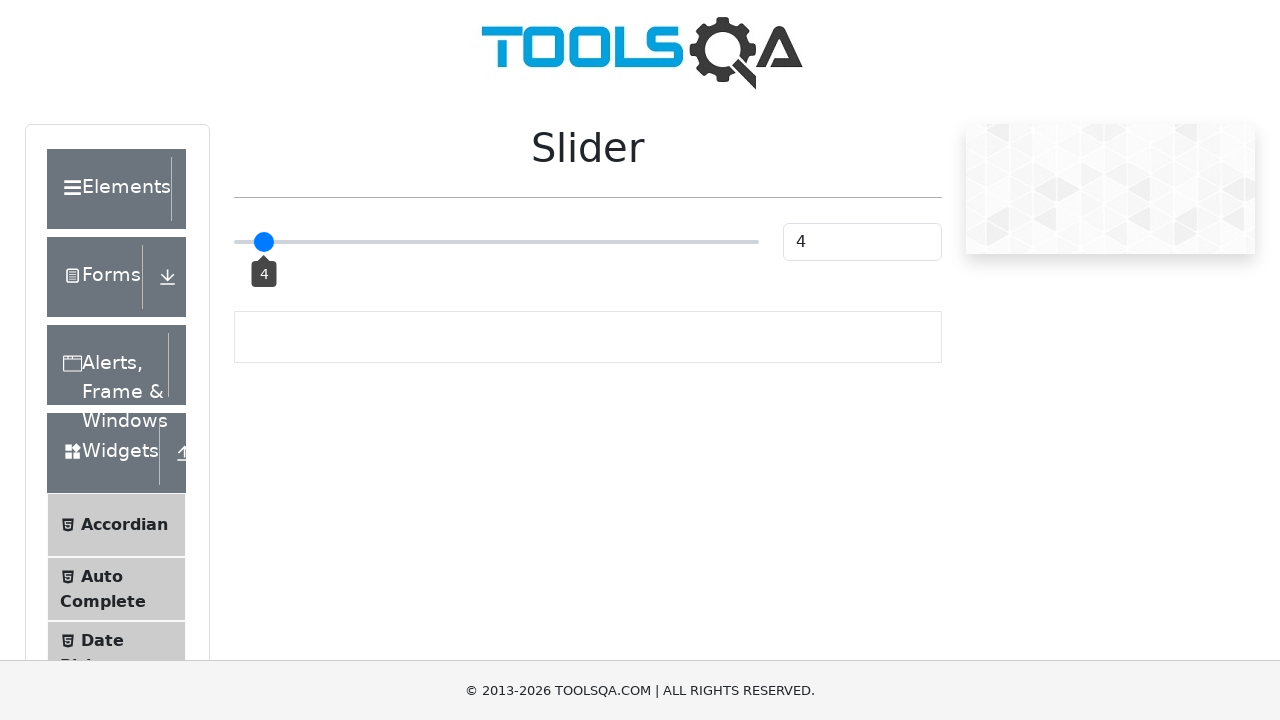

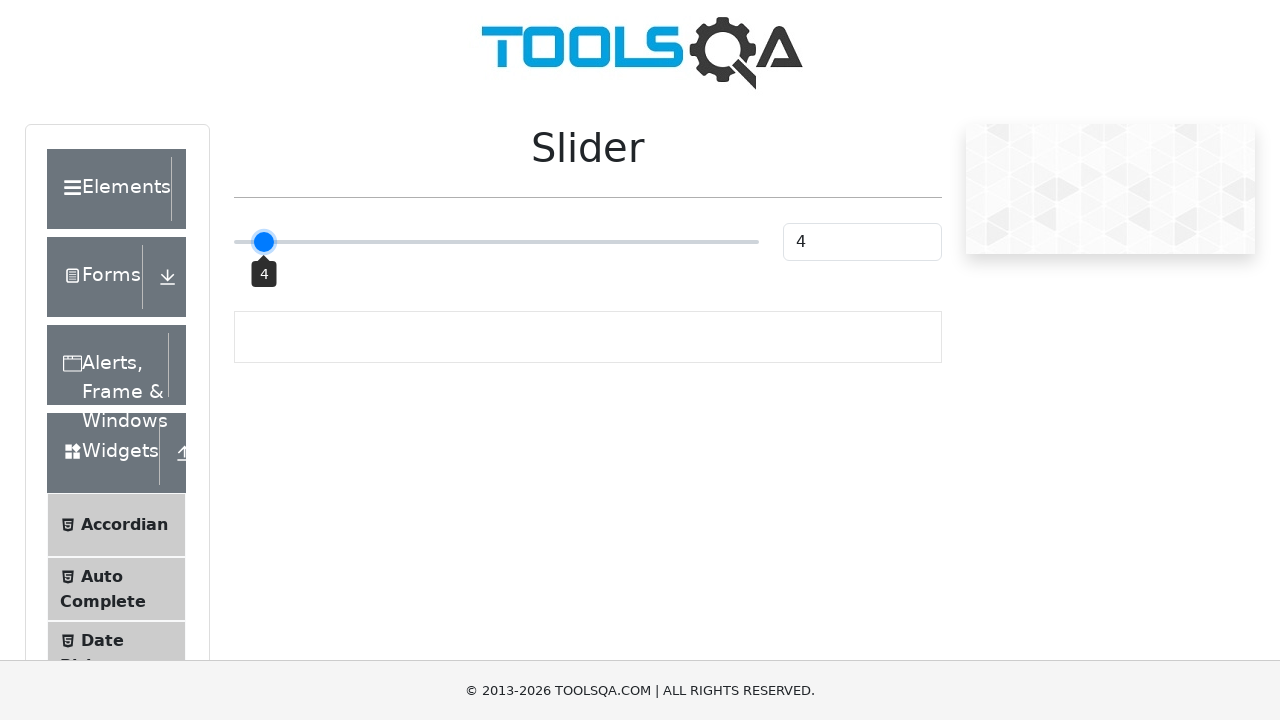